Tests multi-window browser automation by opening a new window, navigating to a different page, extracting course name text, switching back to the parent window, and entering the extracted text into a form field

Starting URL: https://rahulshettyacademy.com/angularpractice/

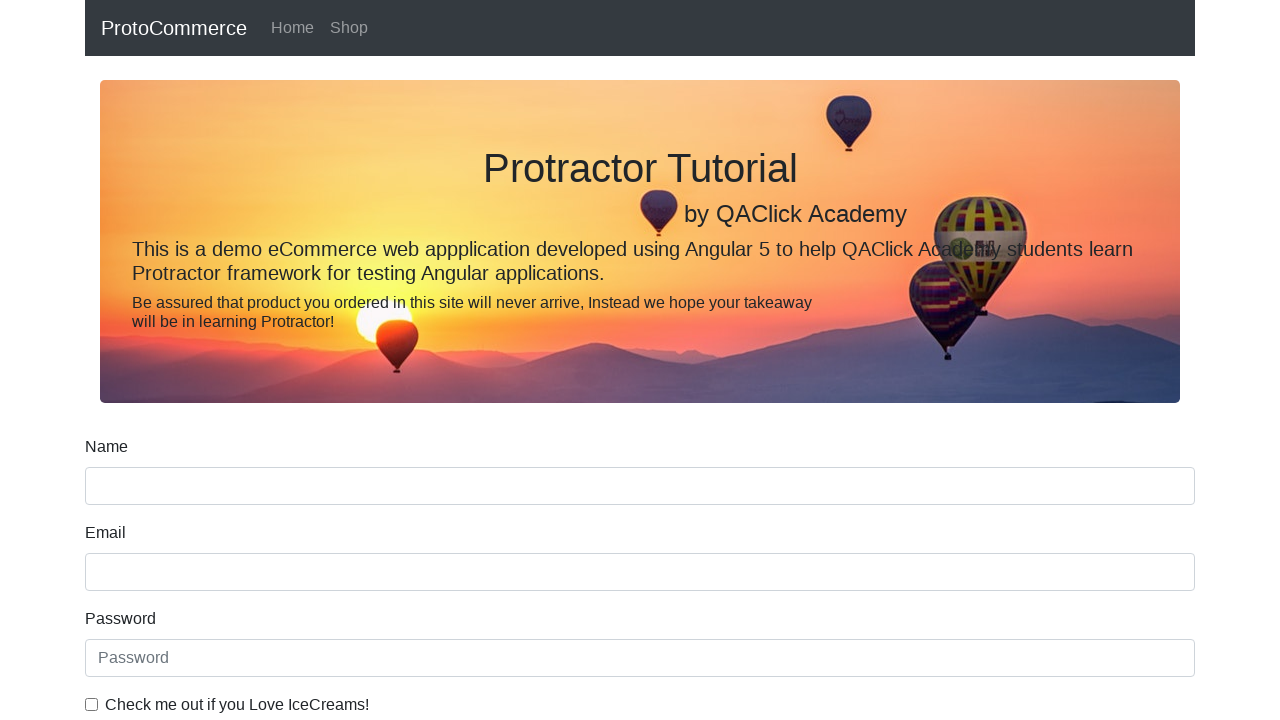

Opened a new page/window
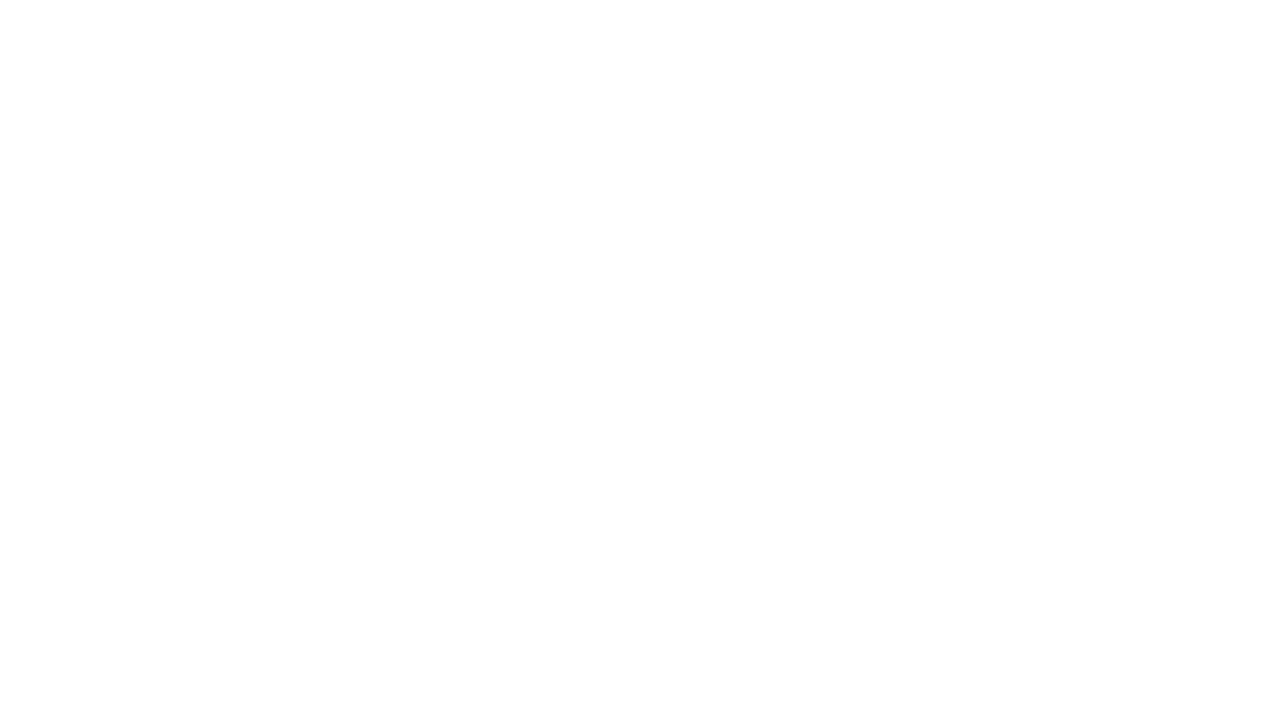

Navigated new page to https://rahulshettyacademy.com/
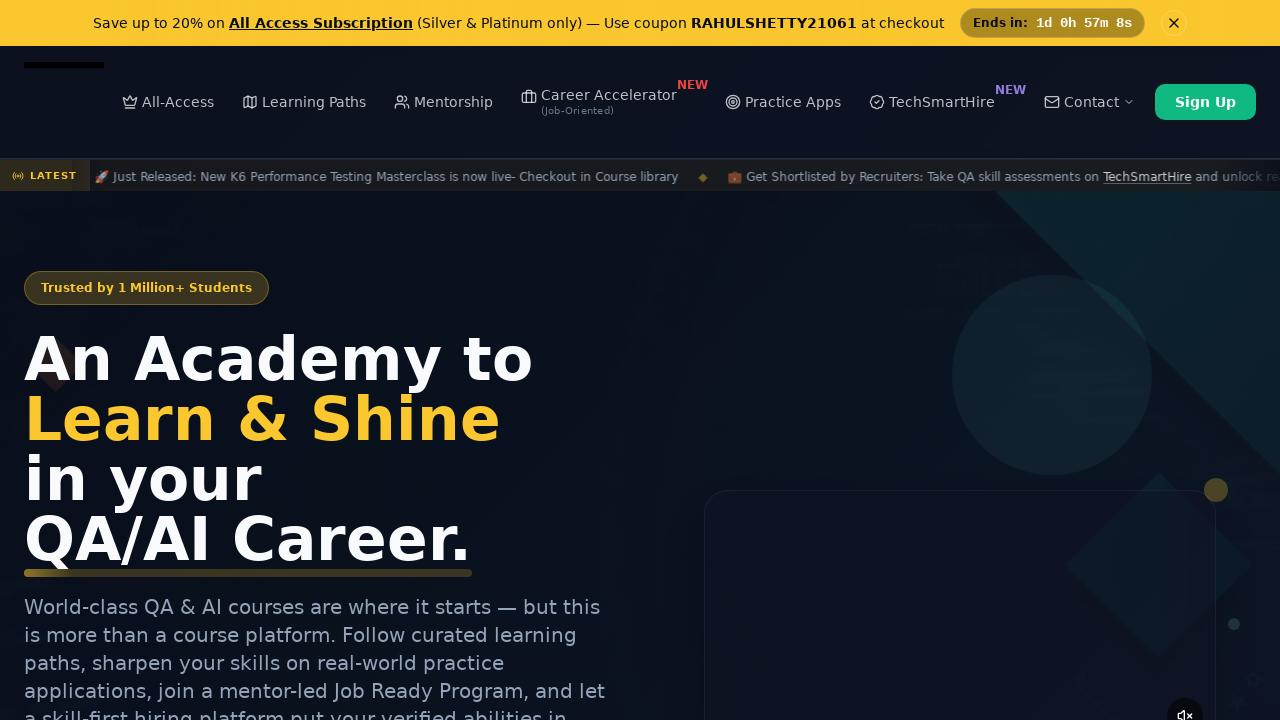

Located all course links on the page
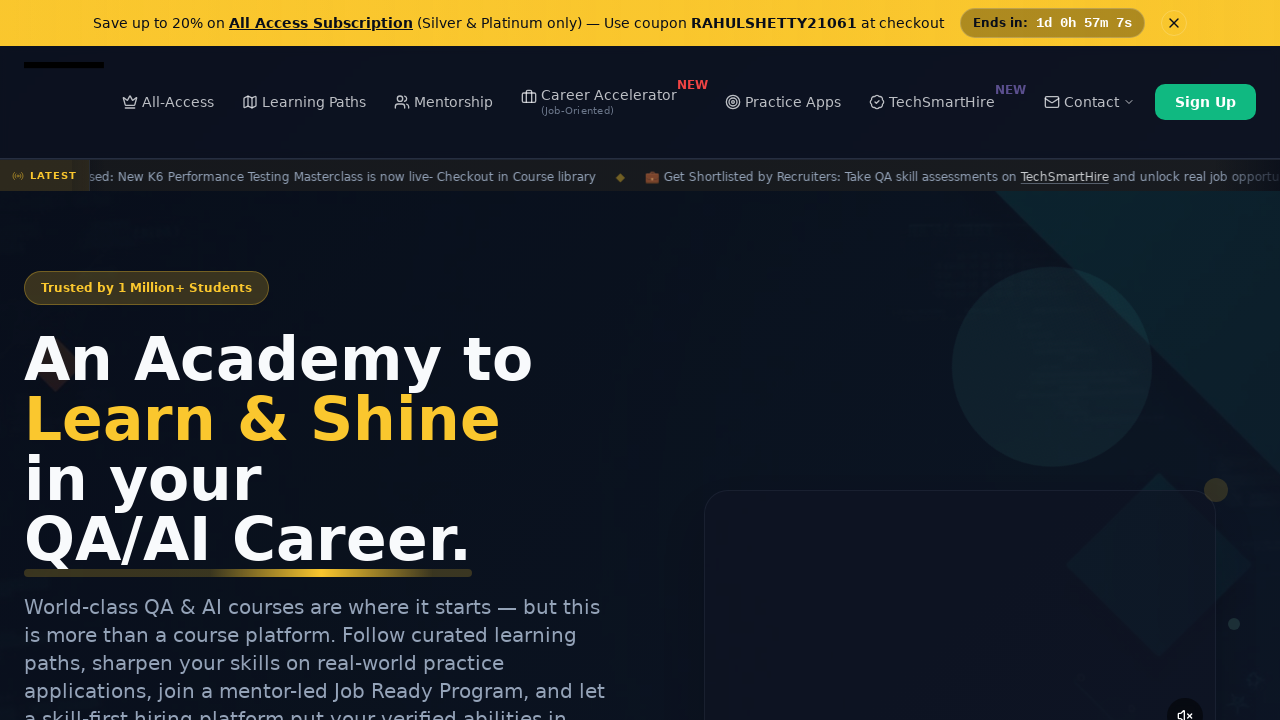

Extracted course name from second course link: 'Playwright Testing'
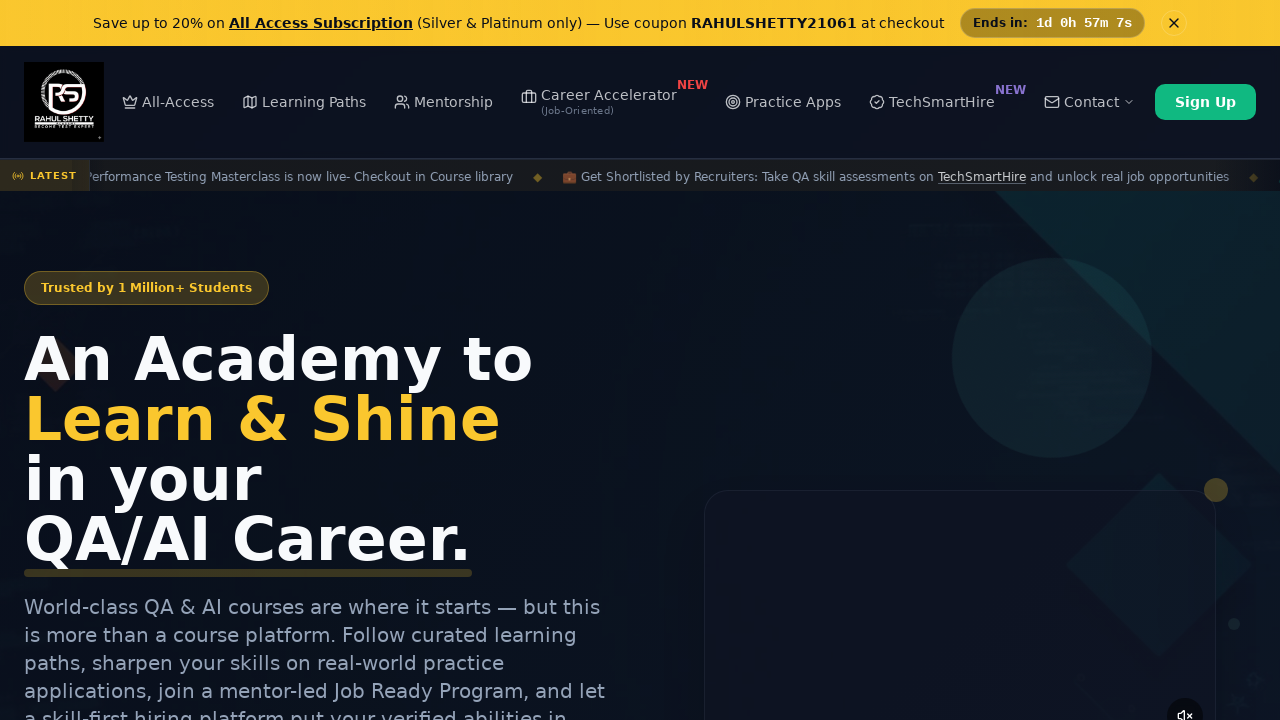

Closed the new page/window on [name='name']
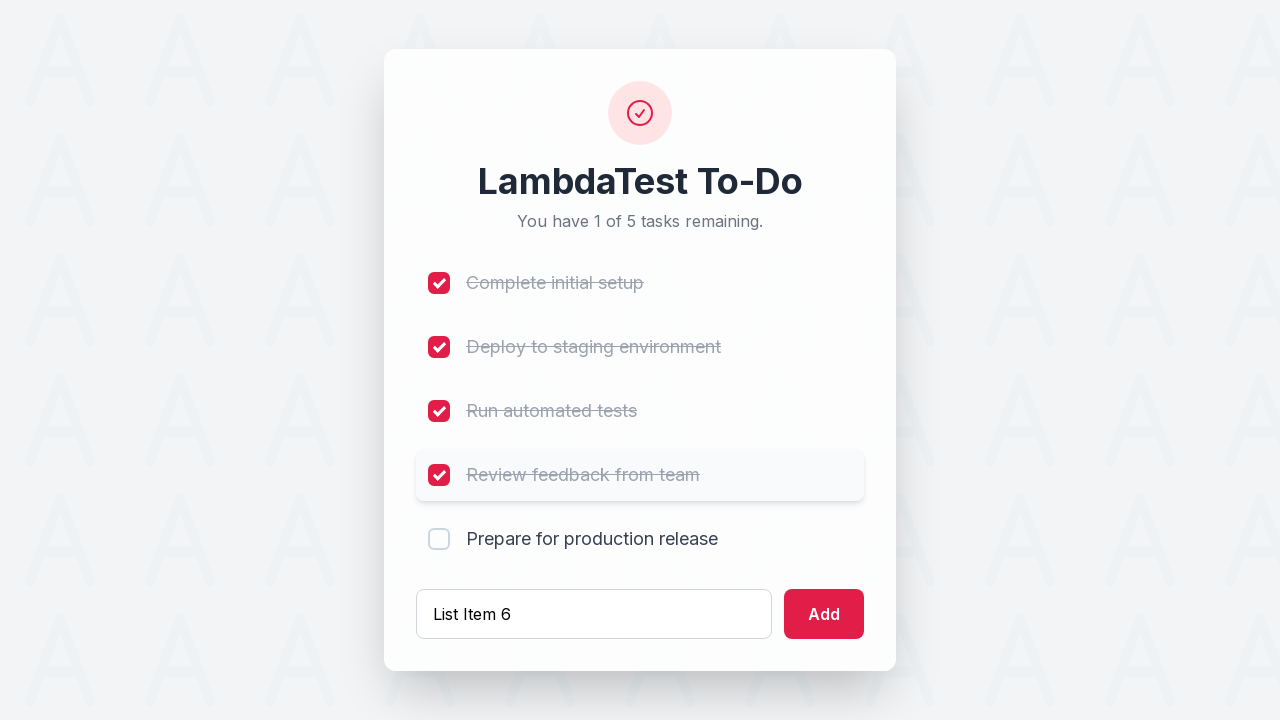

Filled name field with extracted course name: 'Playwright Testing'
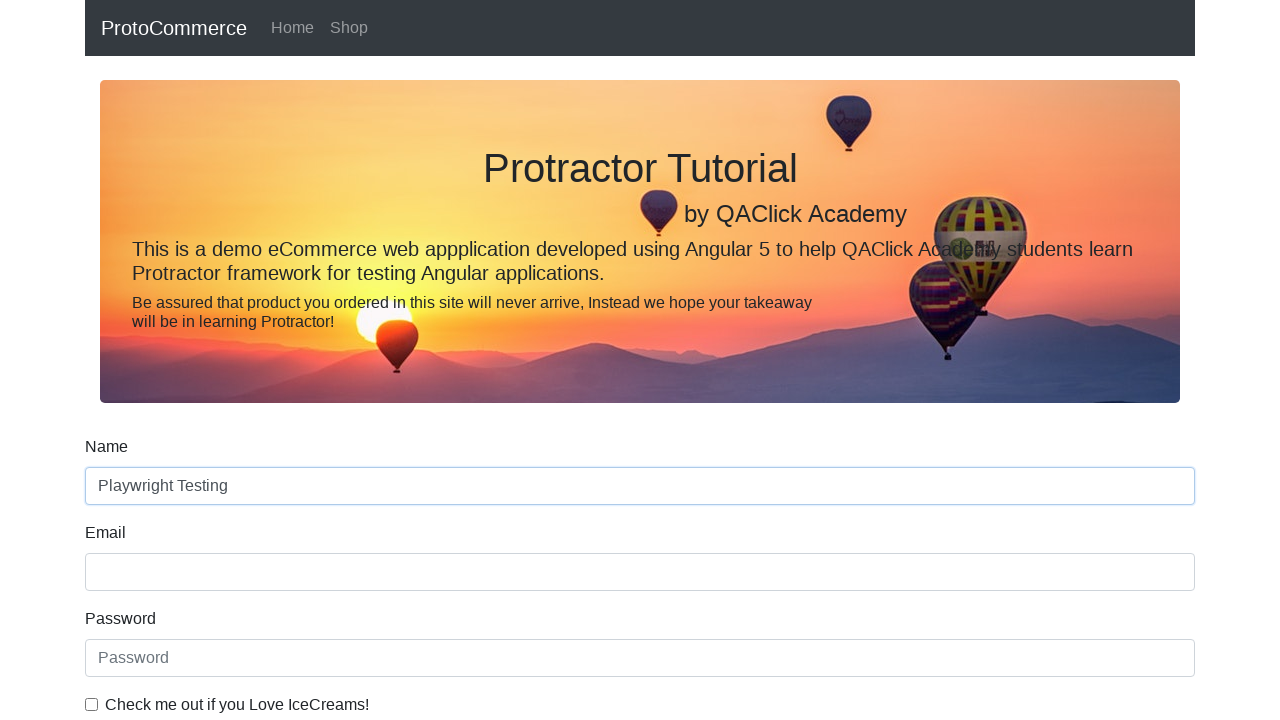

Waited 500ms to ensure form field value was populated
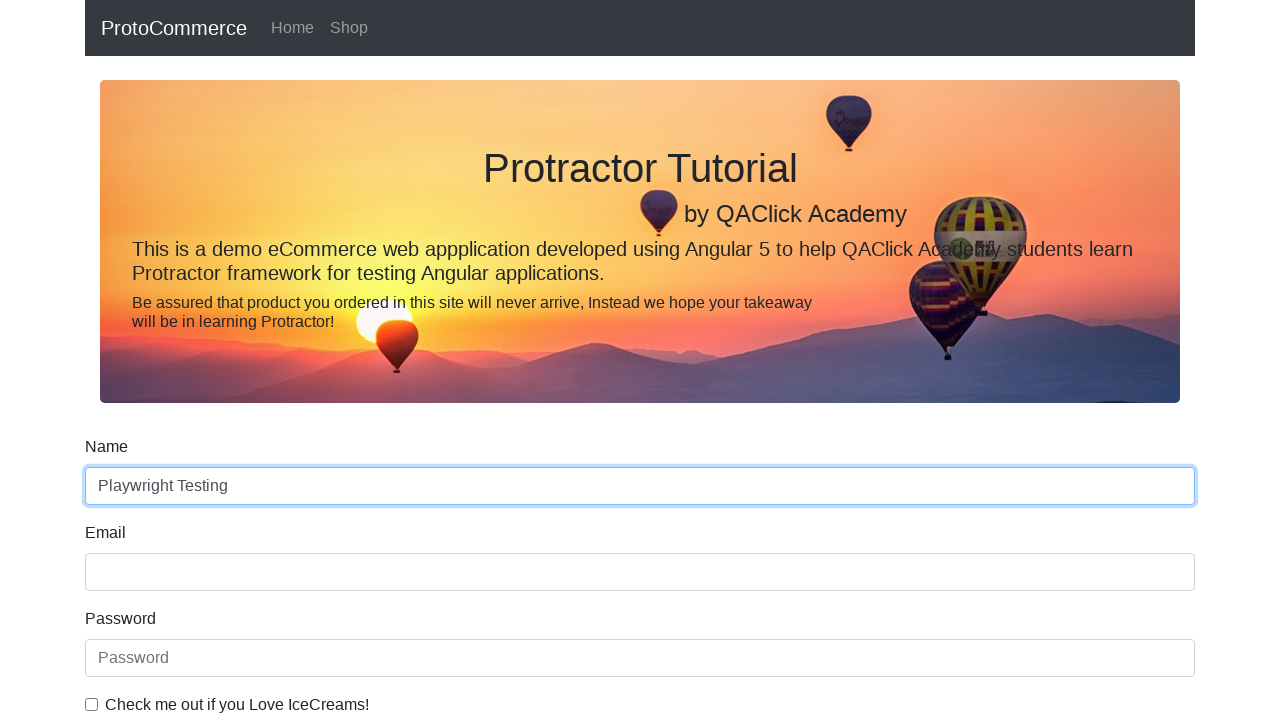

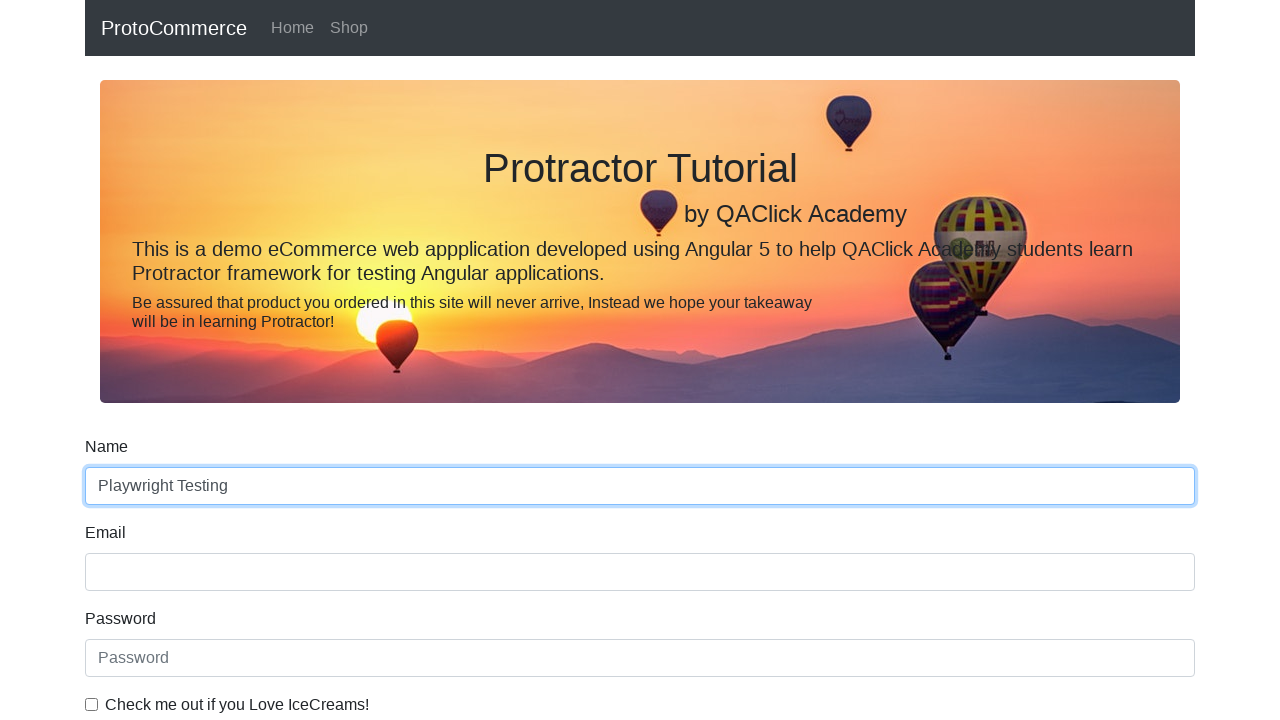